Tests window handling functionality by opening a new browser window and switching to it to verify content

Starting URL: https://demoqa.com/browser-windows

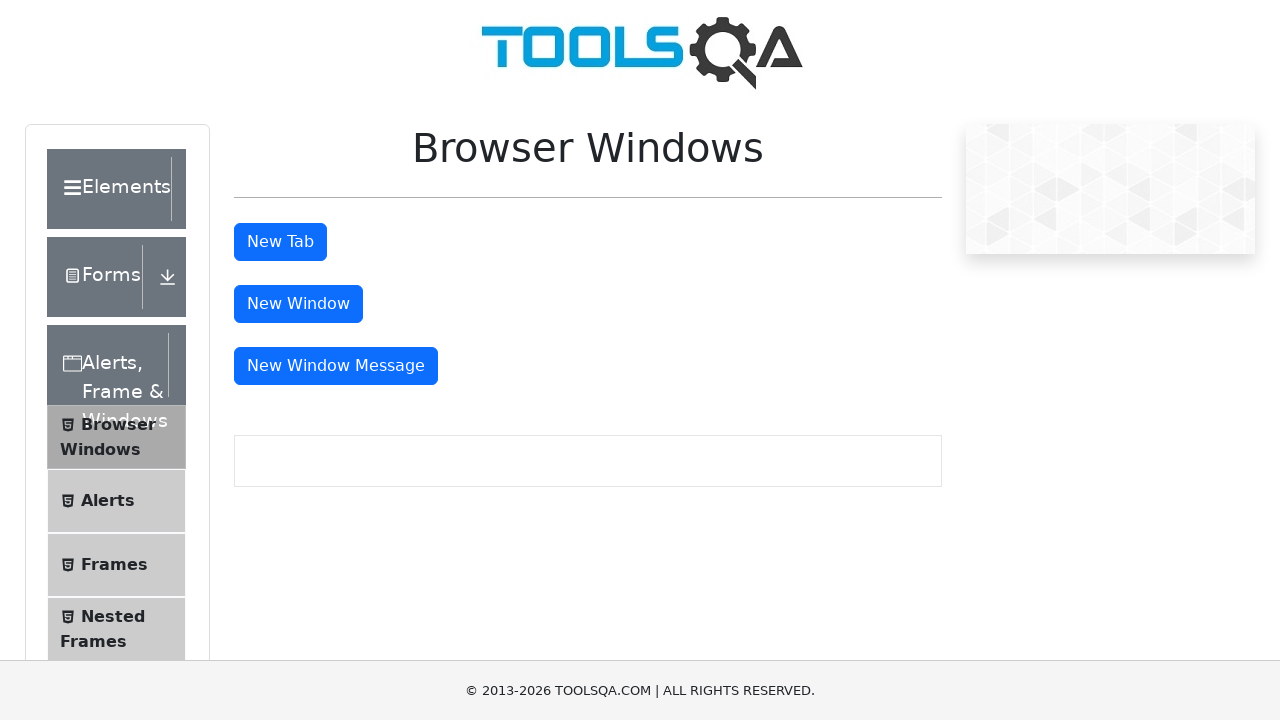

Clicked button to open new window at (298, 304) on #windowButton
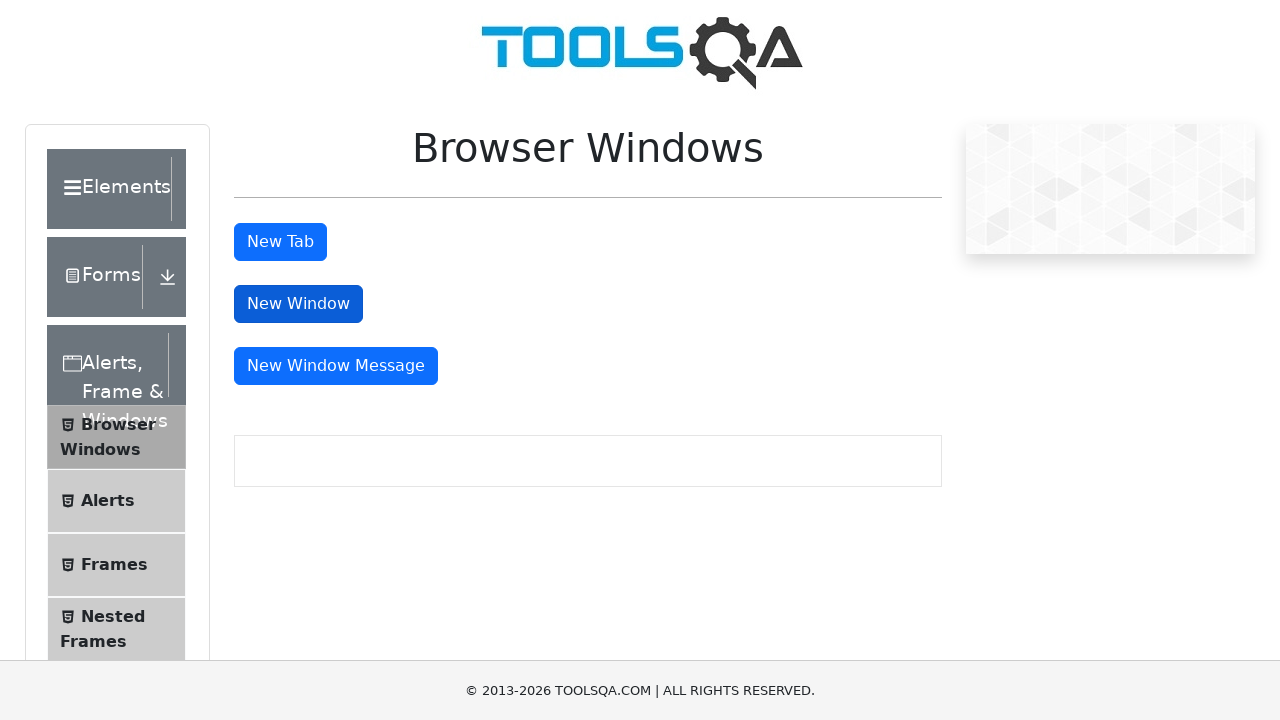

New window opened and captured
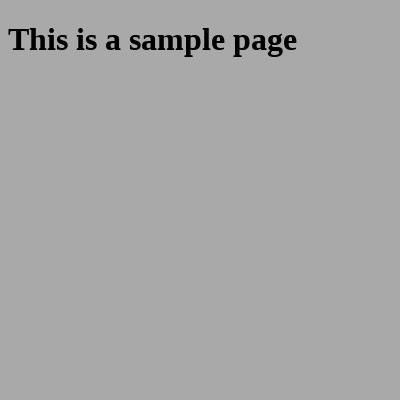

Waited for sample heading to load in new window
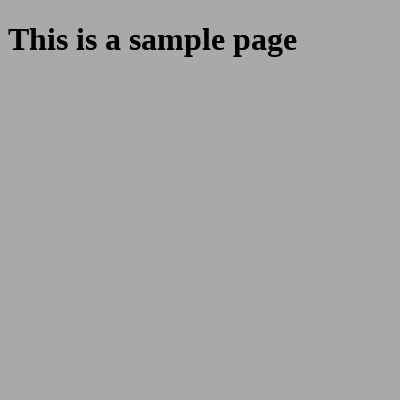

Retrieved heading text: 'This is a sample page'
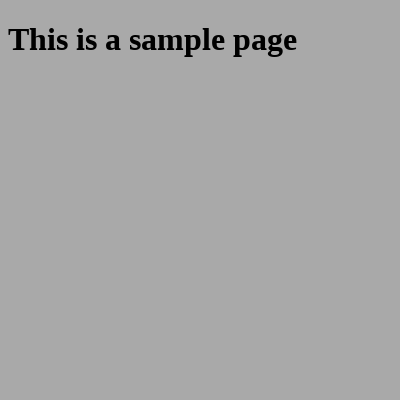

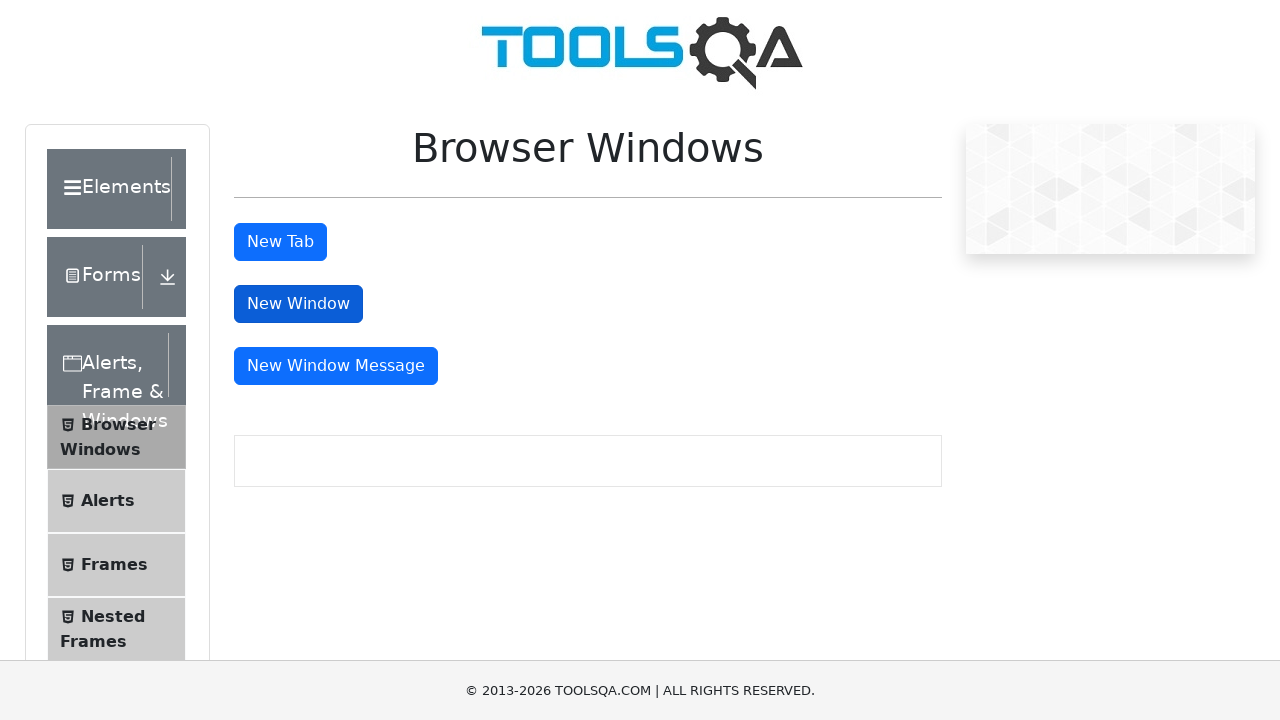